Tests alert functionality by entering text in a name field, triggering an alert, and verifying the alert contains the entered text

Starting URL: https://rahulshettyacademy.com/AutomationPractice/

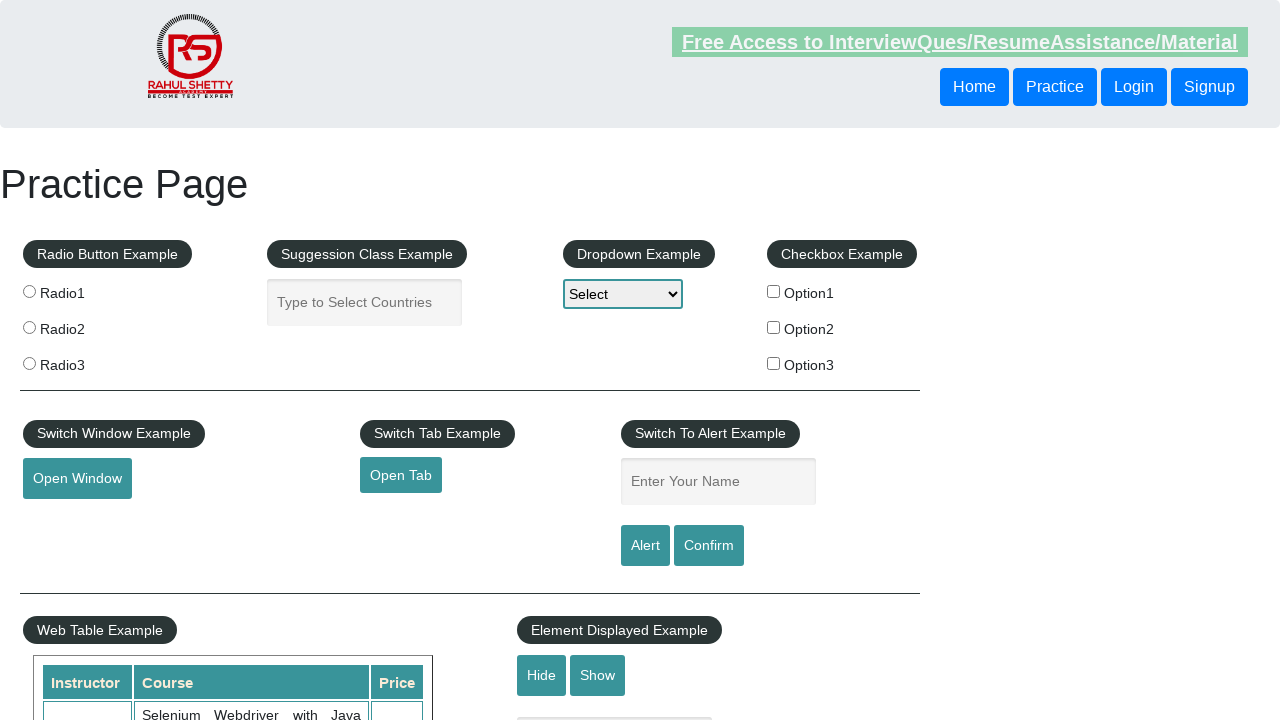

Filled name field with 'option3' on input[name='enter-name']
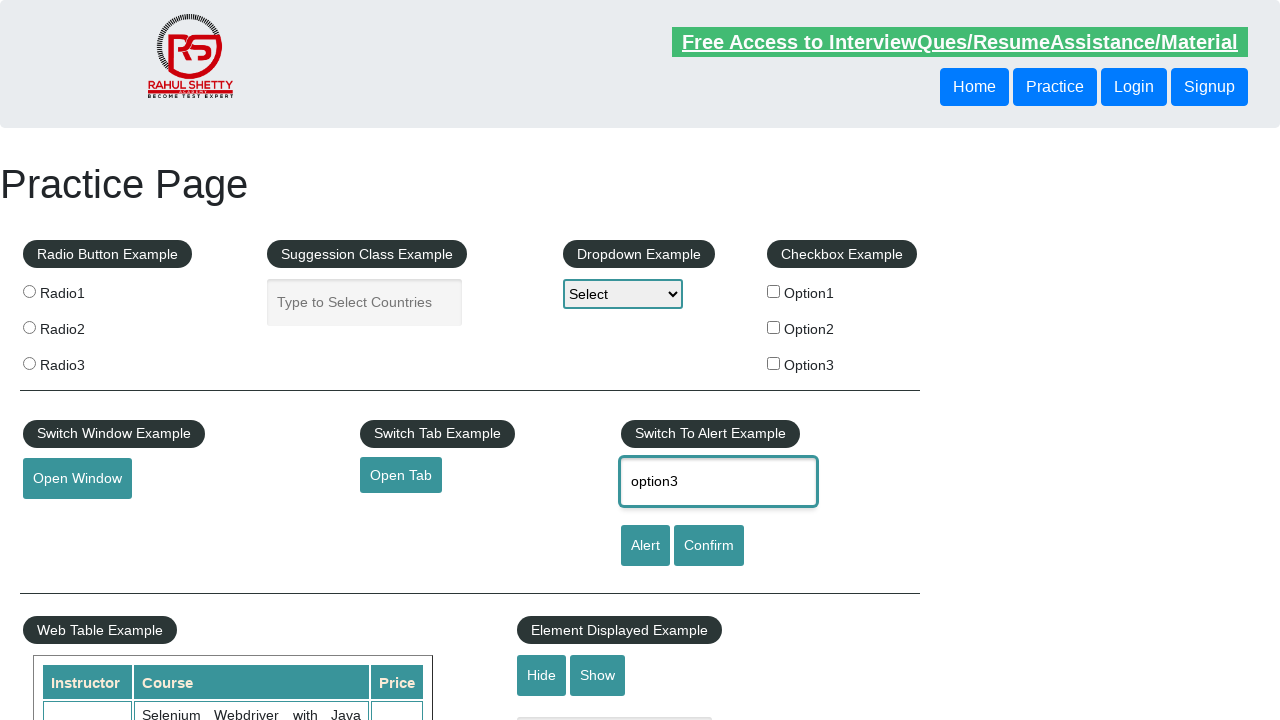

Clicked alert button to trigger alert dialog at (645, 546) on #alertbtn
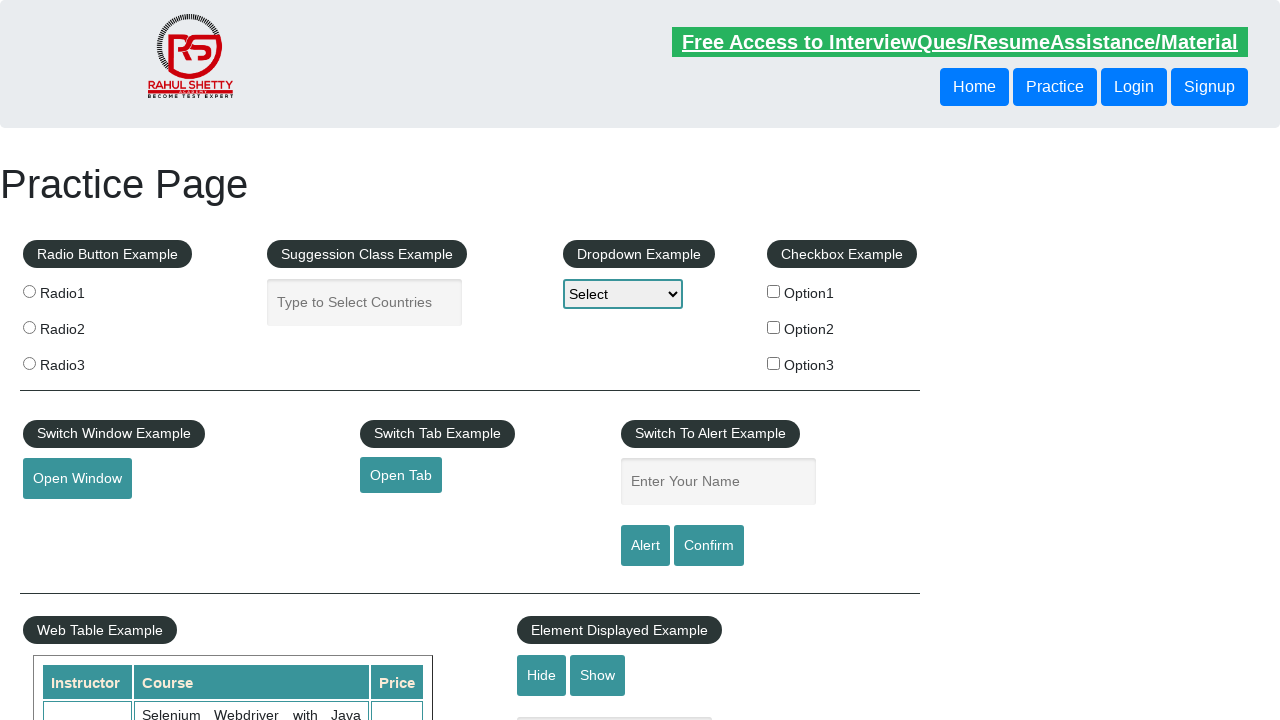

Set up dialog handler to accept alert
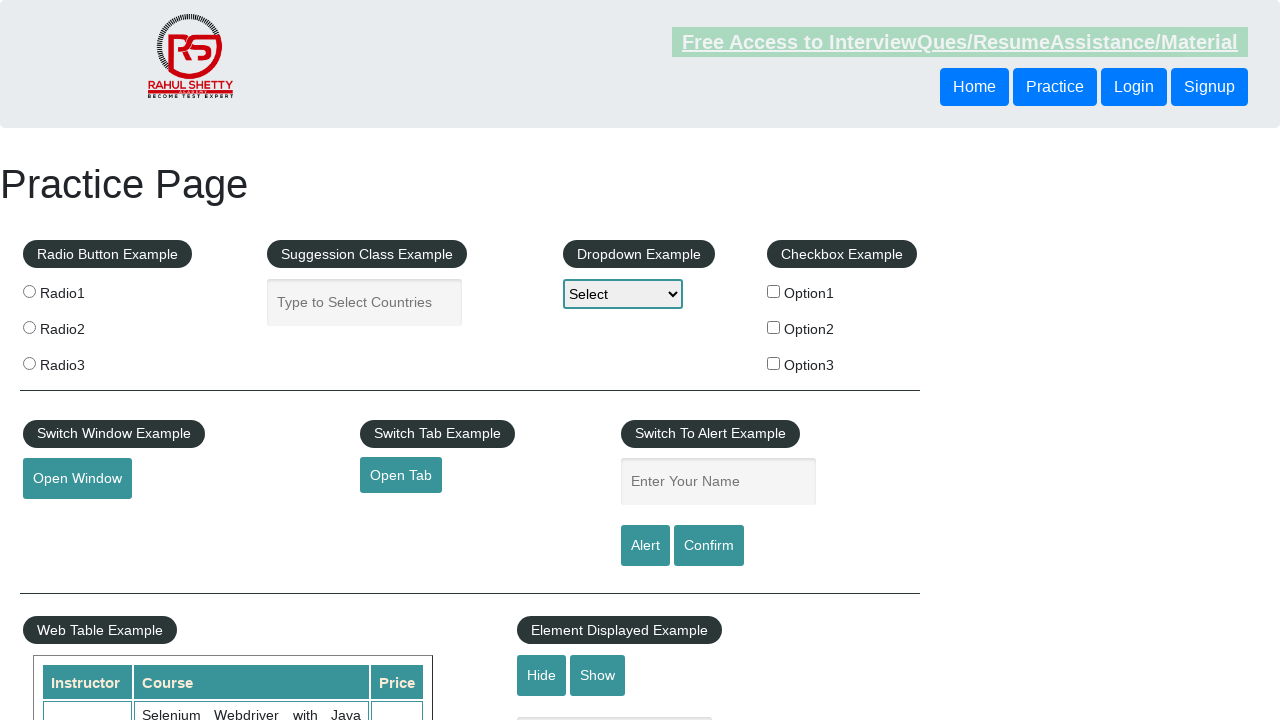

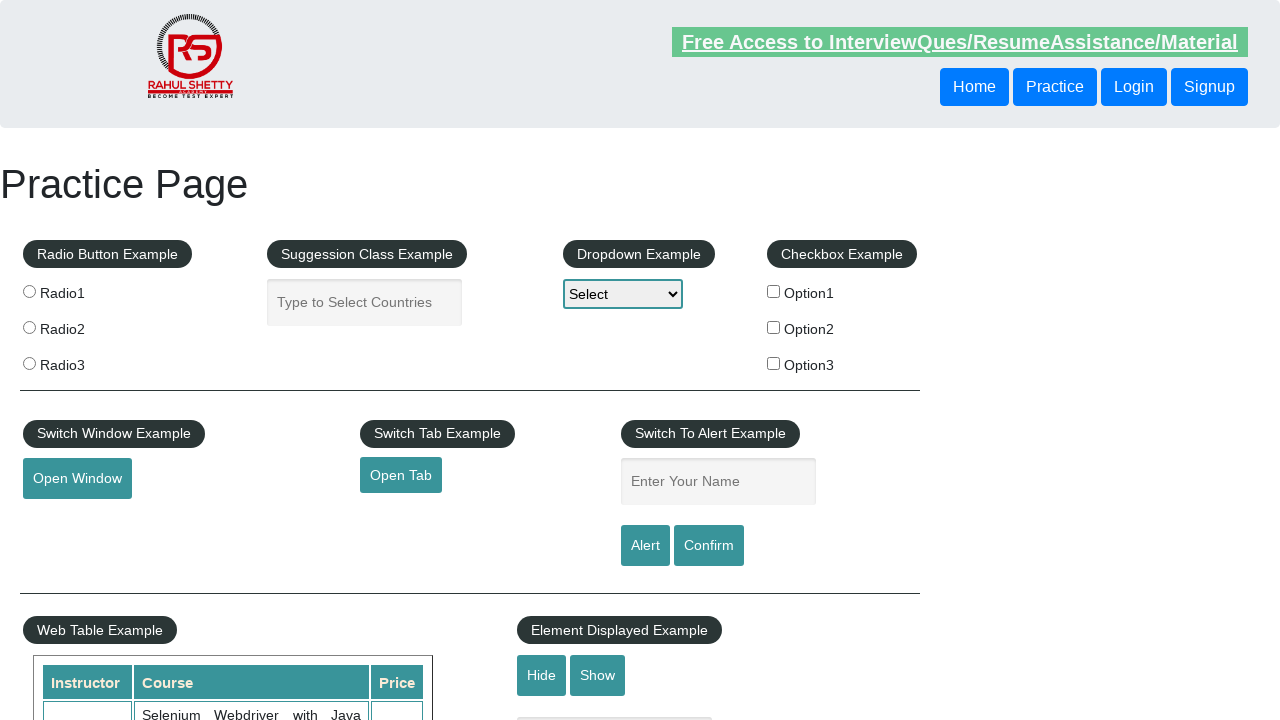